Tests drag and drop functionality by dragging an element and dropping it onto a target area

Starting URL: http://jqueryui.com/resources/demos/droppable/default.html

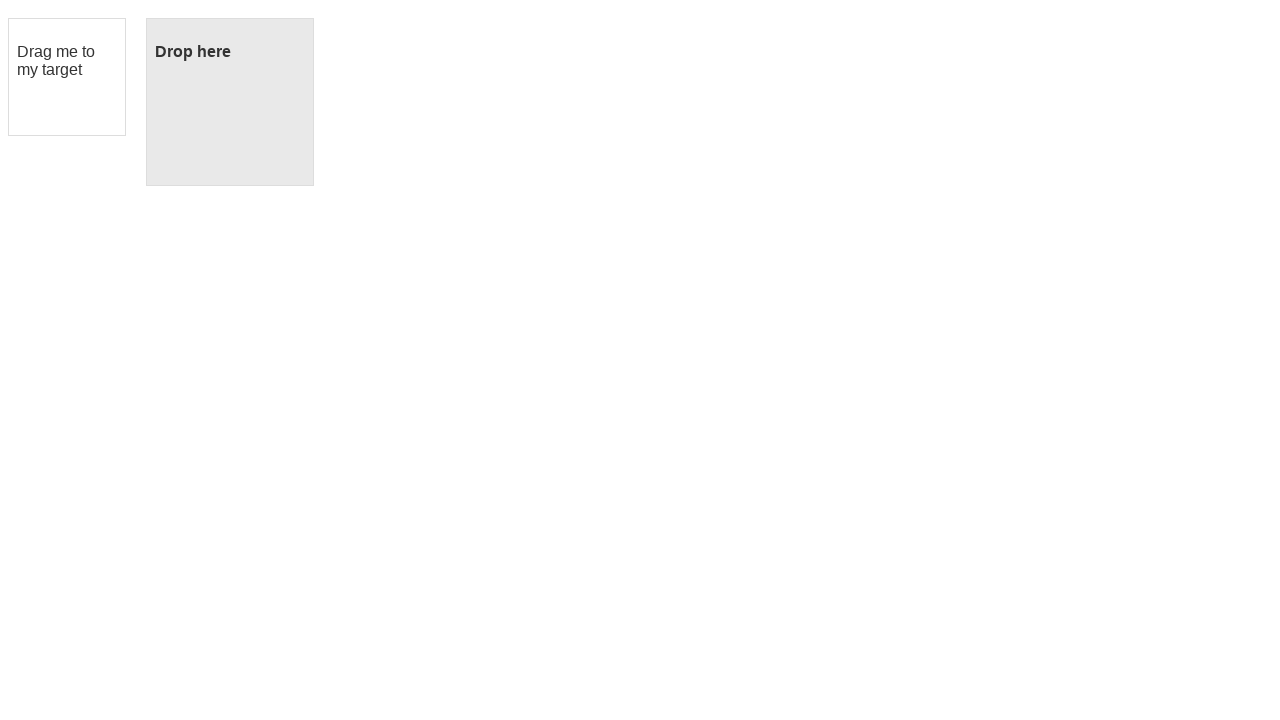

Located the draggable element
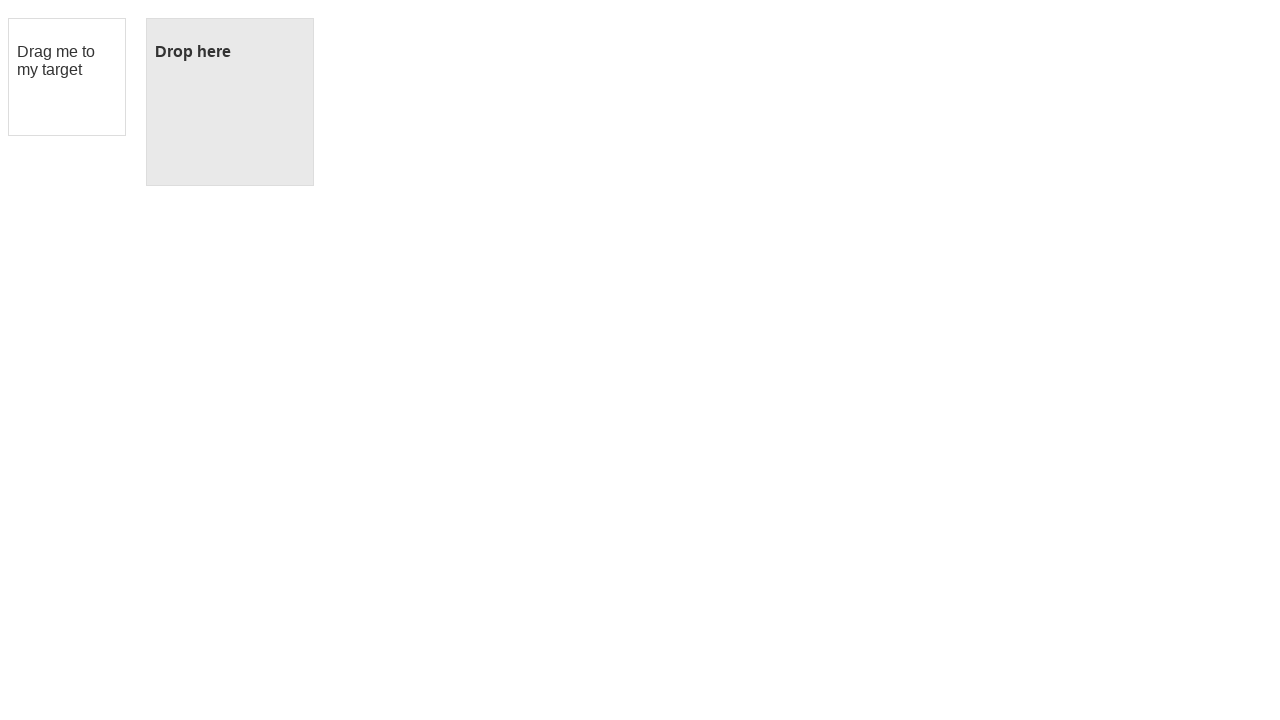

Located the droppable target area
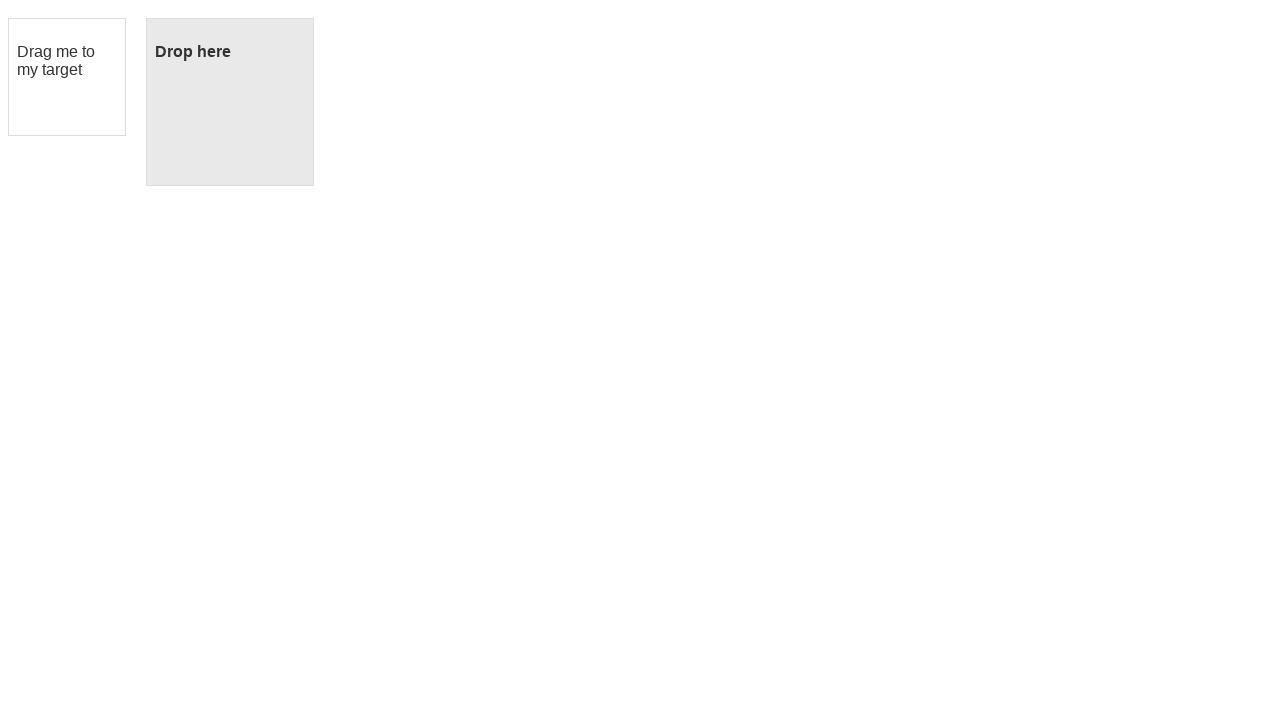

Dragged element onto the droppable target at (230, 102)
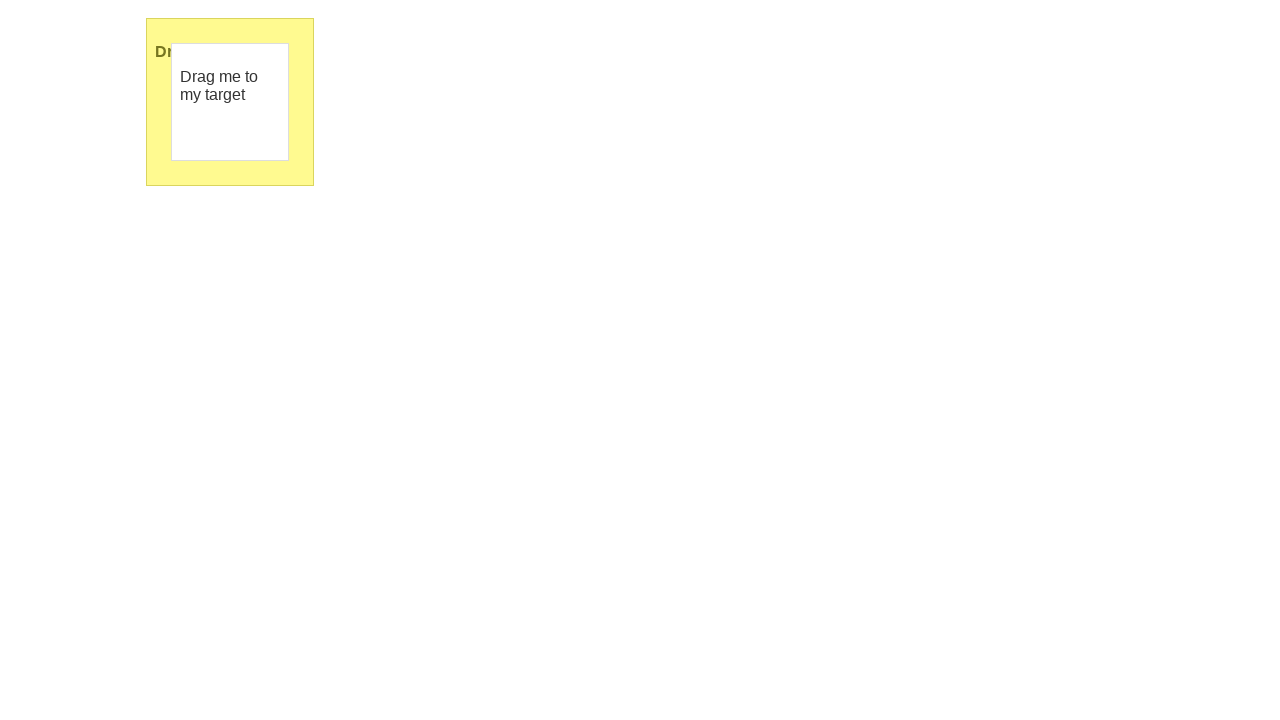

Verified drop was successful - 'Dropped!' text appeared
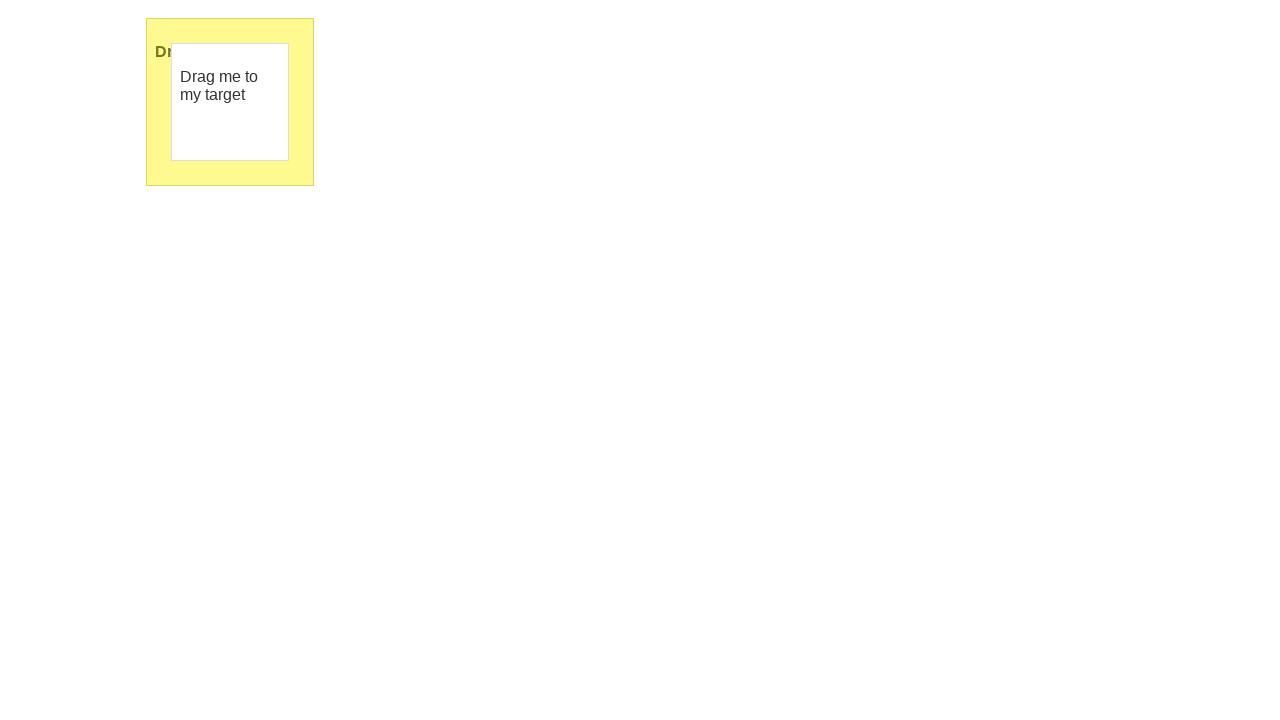

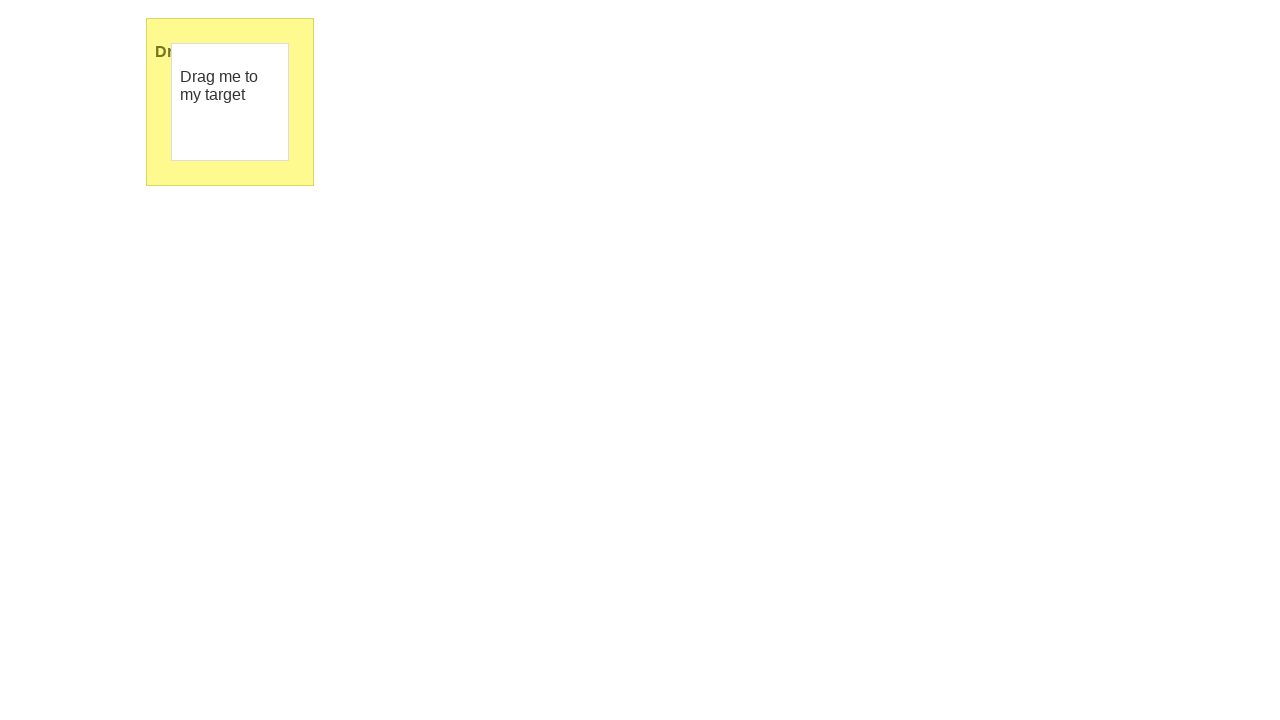